Tests interaction with an overlapped input field by scrolling it into view and filling it with text, then verifying the input value was correctly set.

Starting URL: http://uitestingplayground.com/overlapped

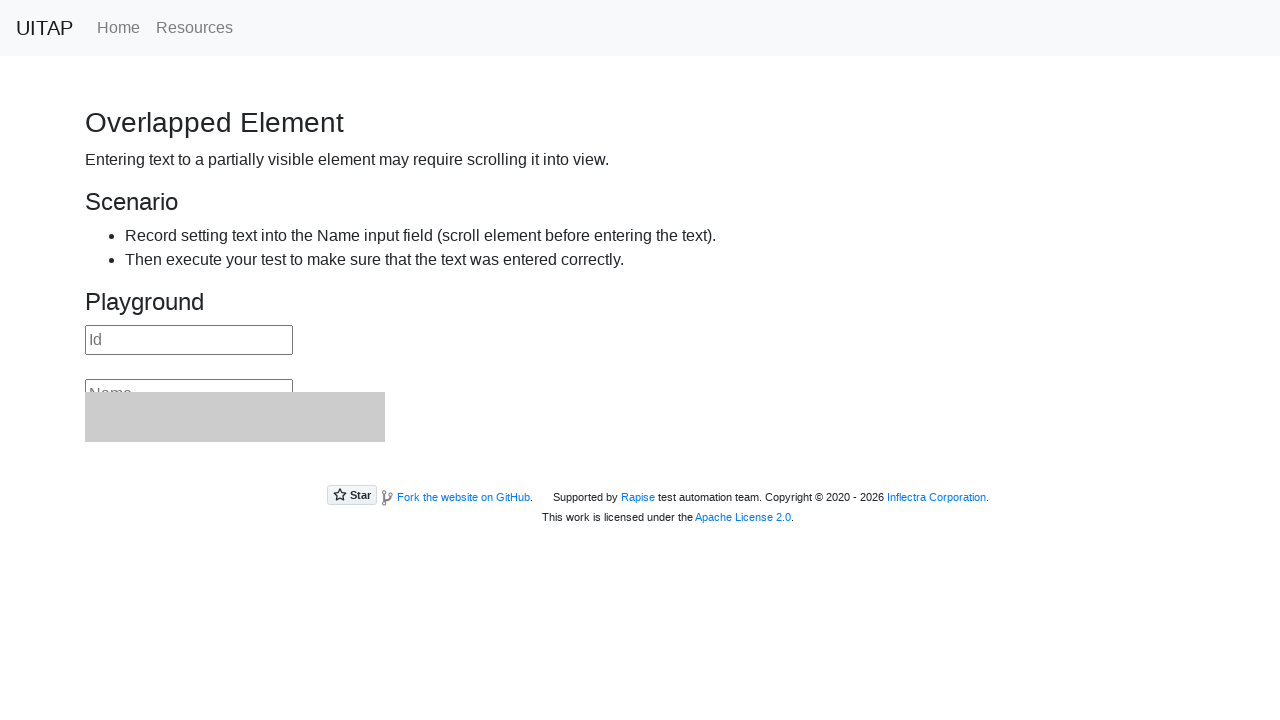

Located input field with placeholder 'Name'
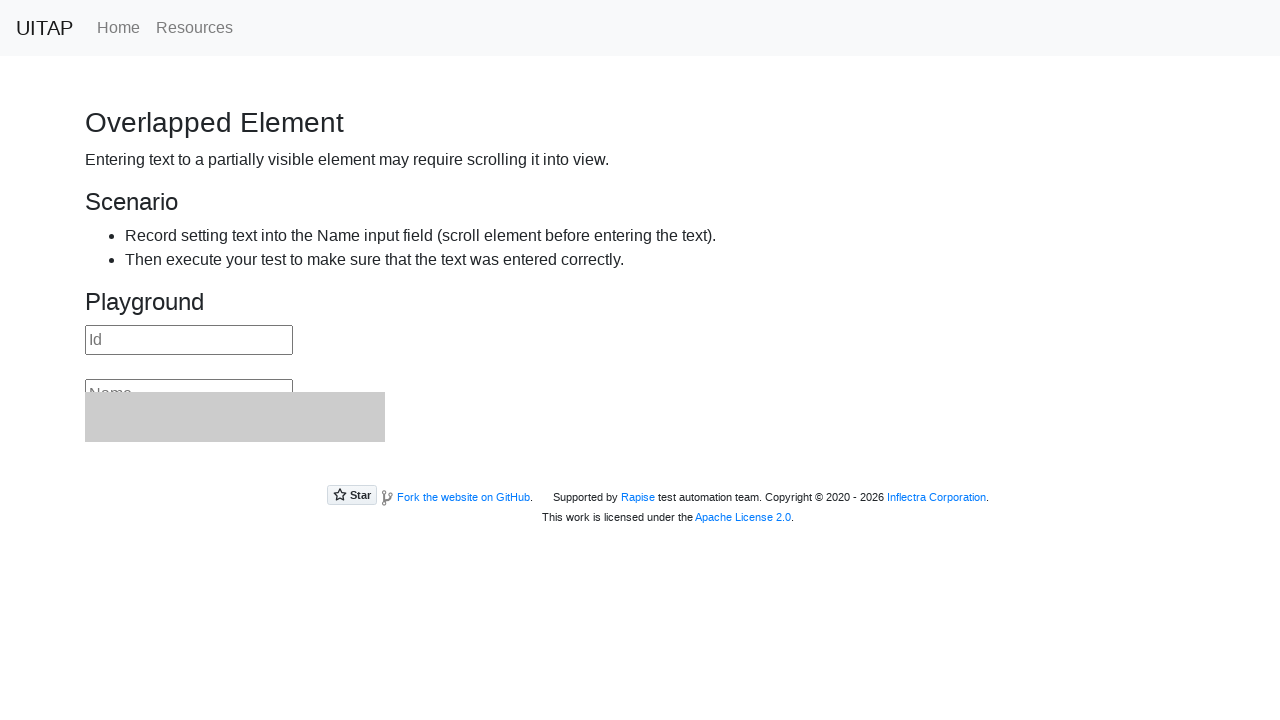

Scrolled input field into view
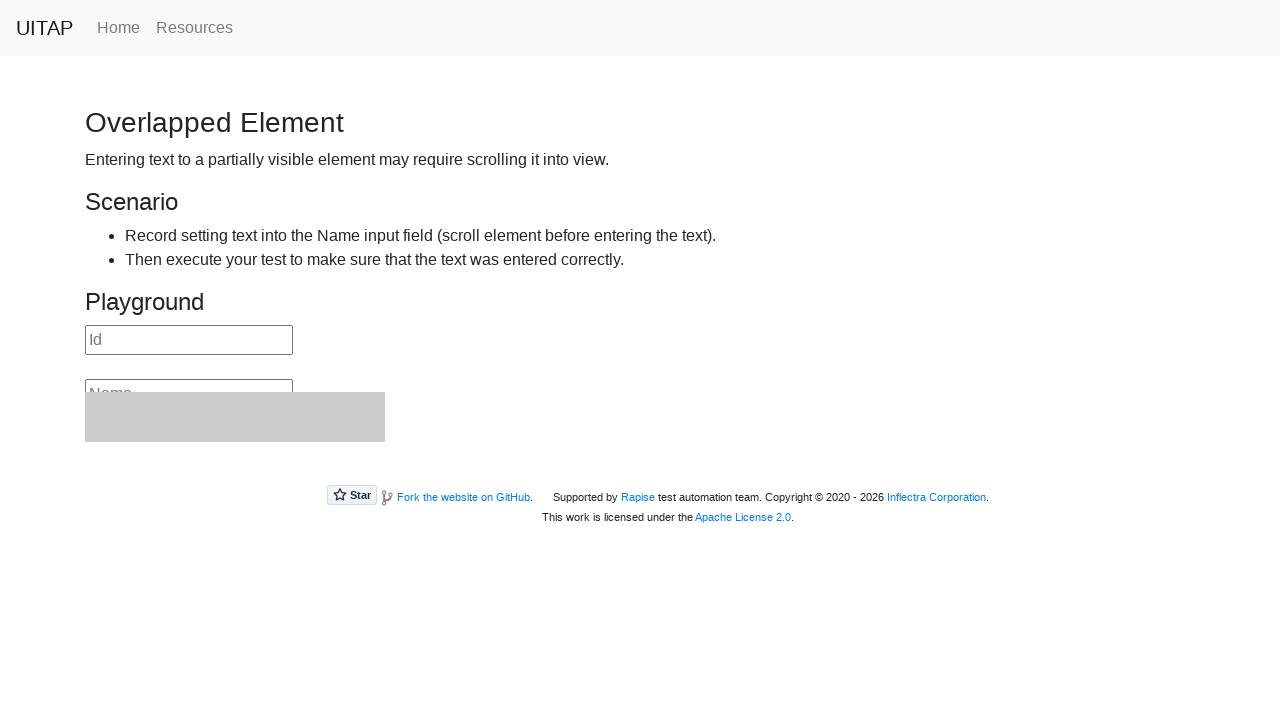

Hovered over parent div of input field at (640, 375) on input[placeholder="Name"] >> ..
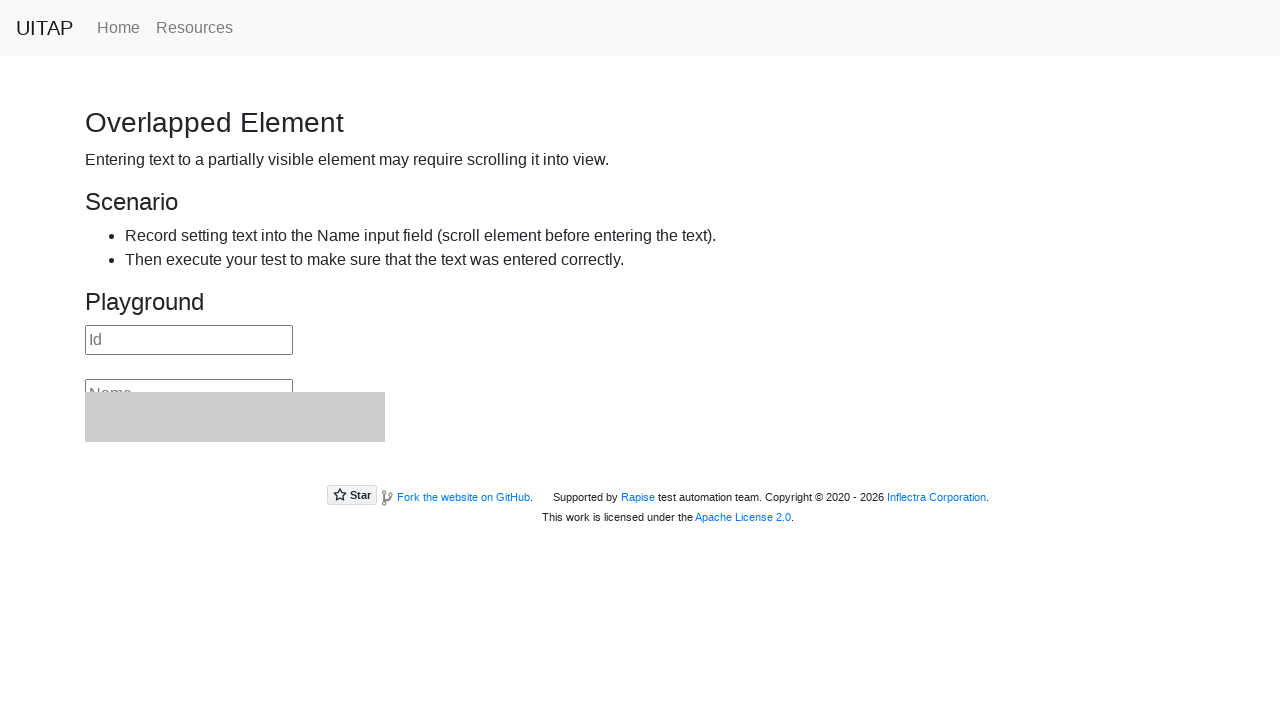

Scrolled down by 200 pixels using mouse wheel
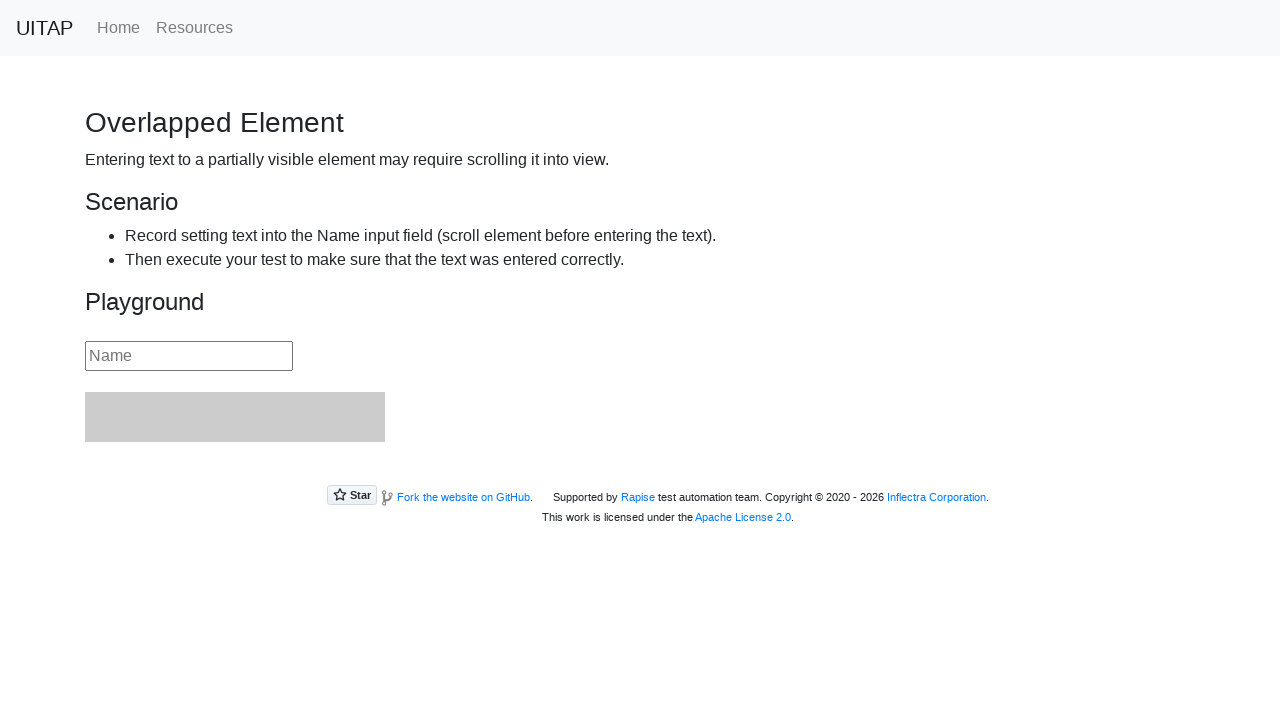

Filled input field with 'javascript' on input[placeholder="Name"]
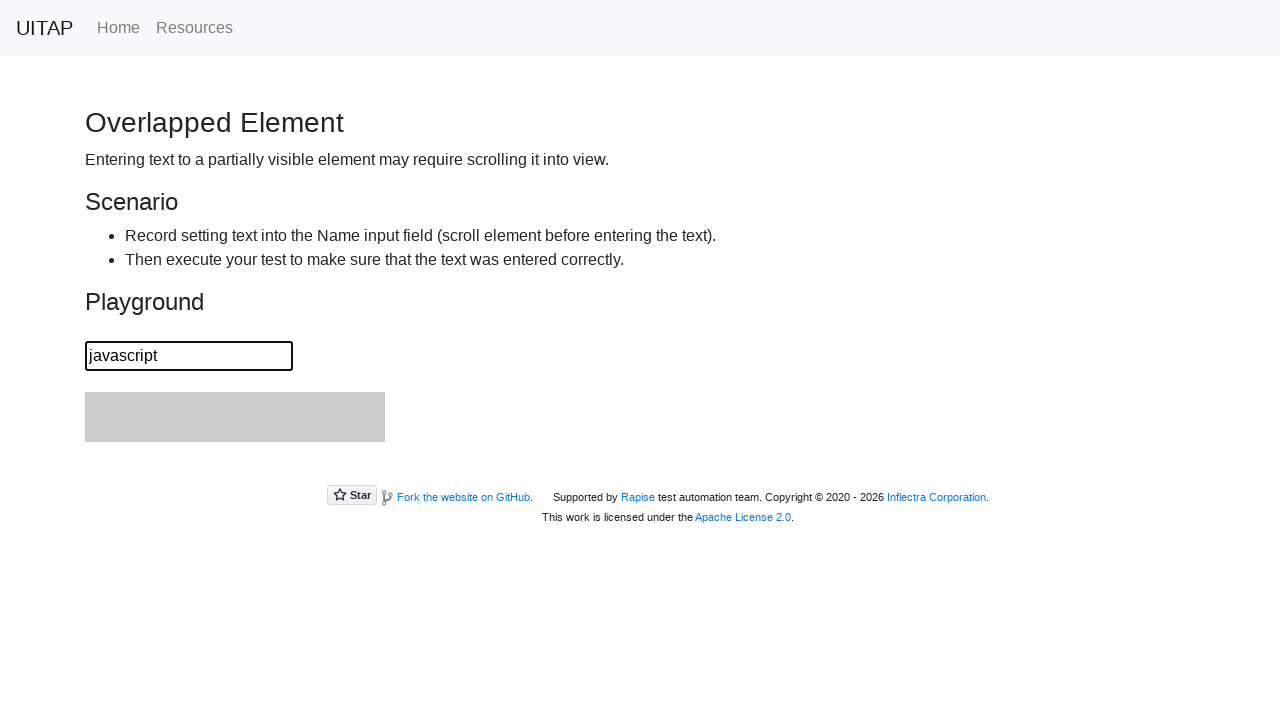

Retrieved input value: 'javascript'
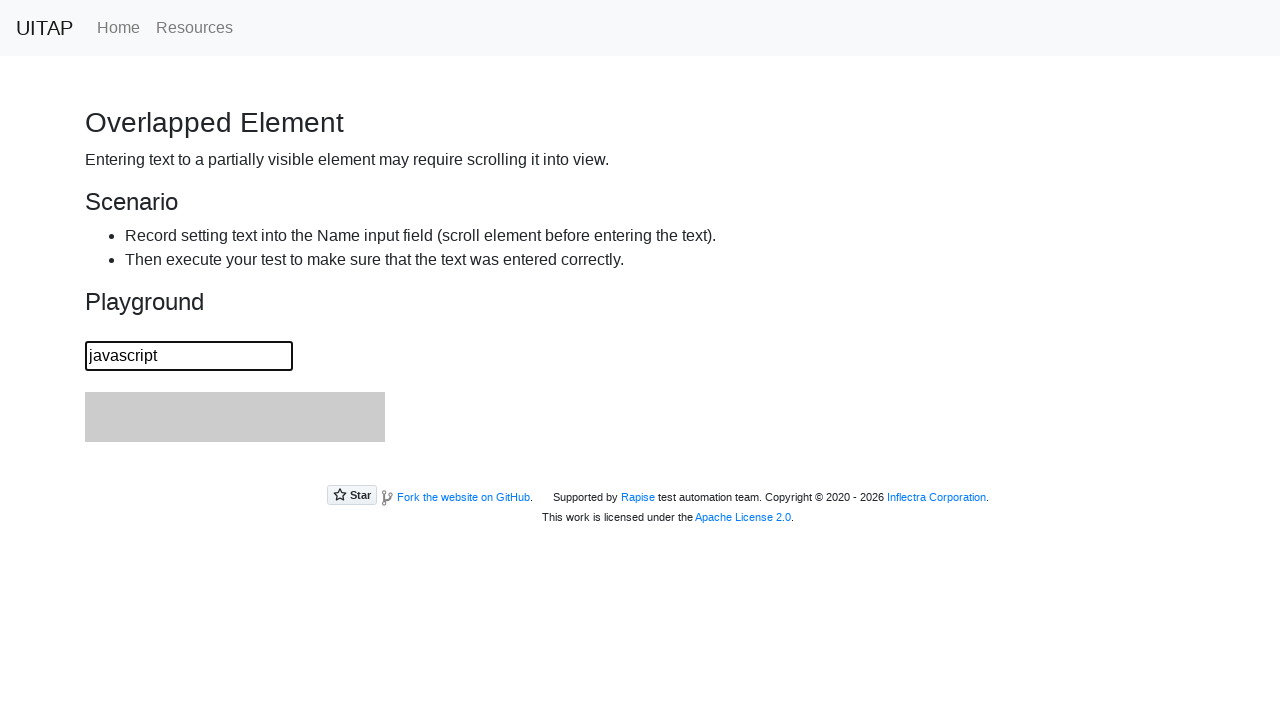

Verified input field contains expected value 'javascript'
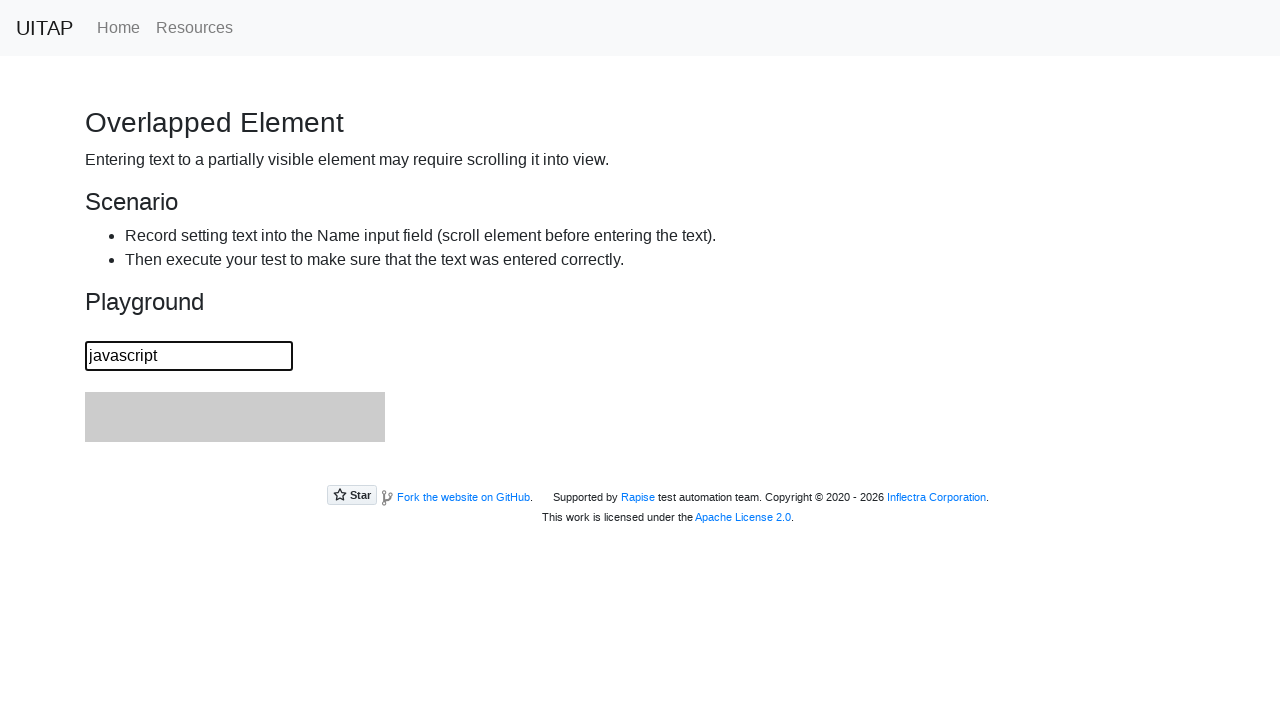

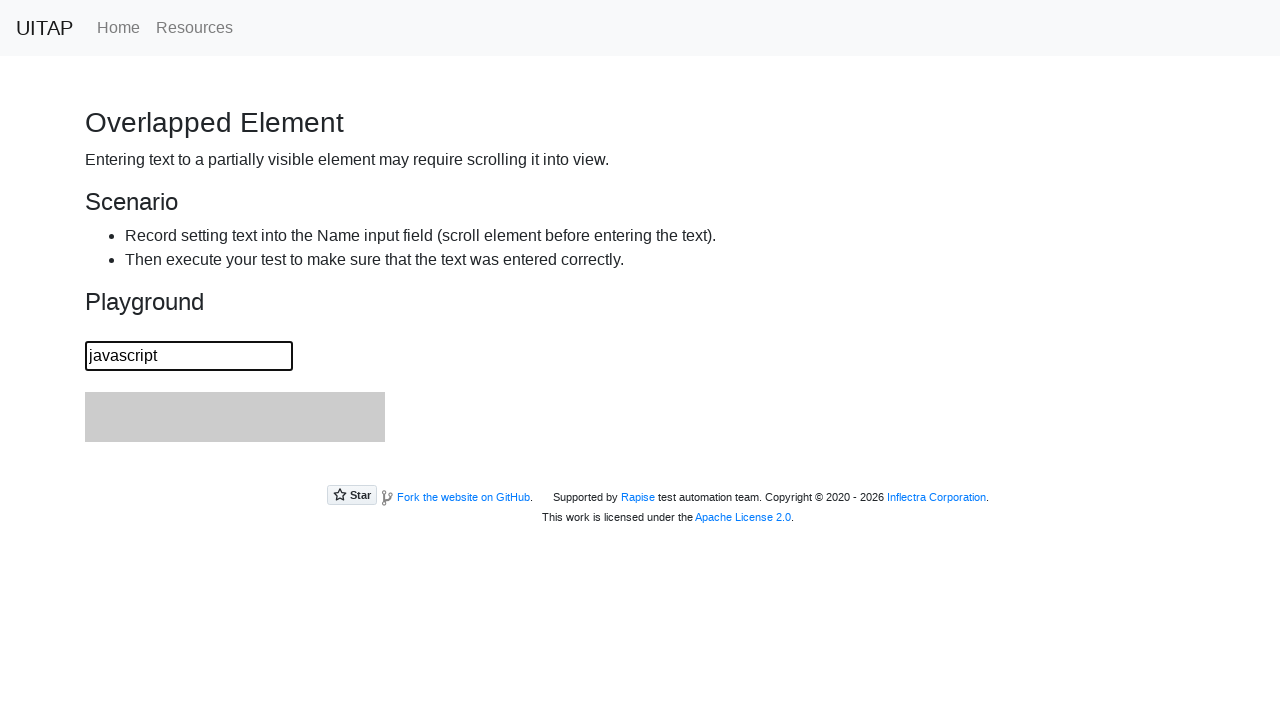